Tests sorting the Due column in ascending order on a table with semantic class attributes, using cleaner selectors.

Starting URL: http://the-internet.herokuapp.com/tables

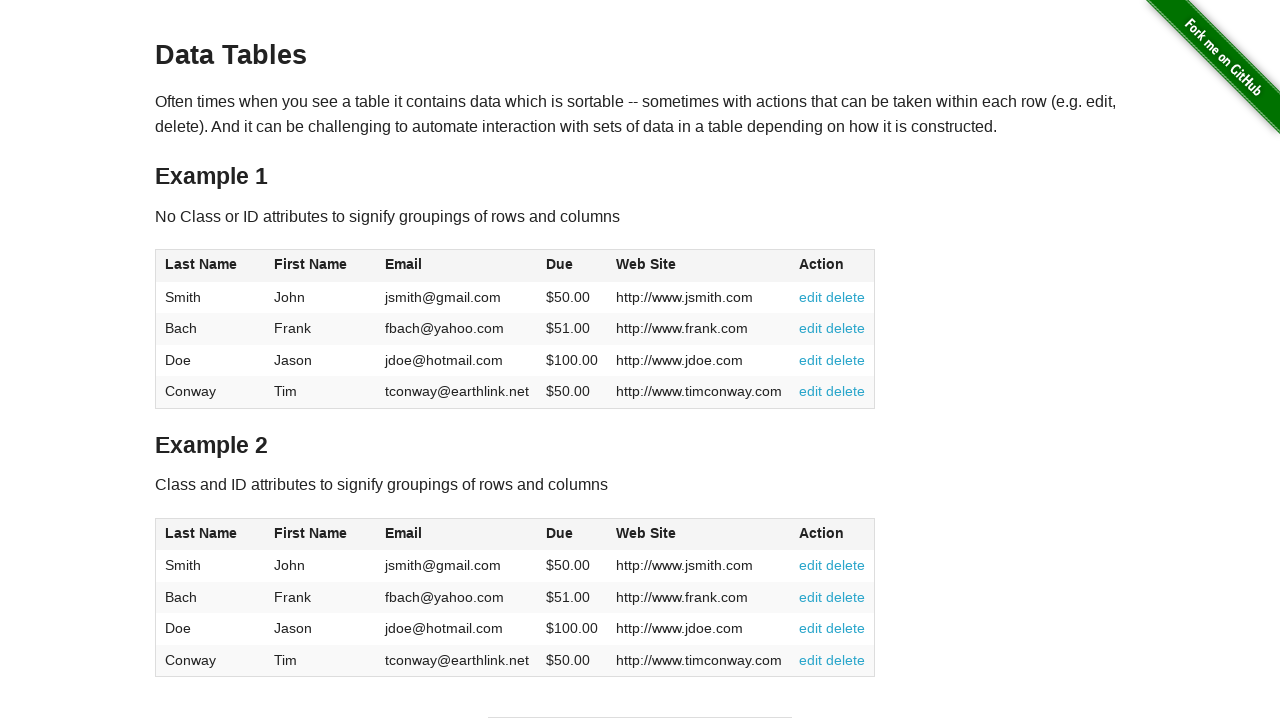

Clicked the Due column header to sort in ascending order at (560, 533) on #table2 thead .dues
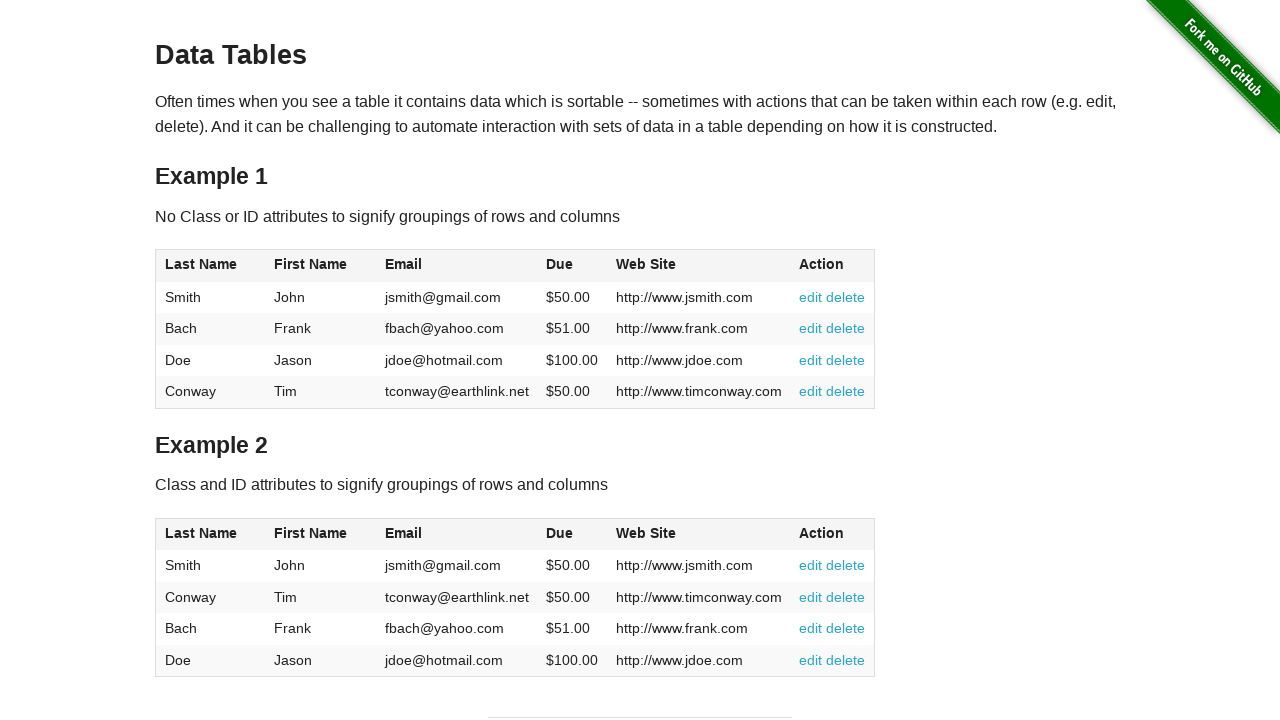

Due column cells loaded in table body
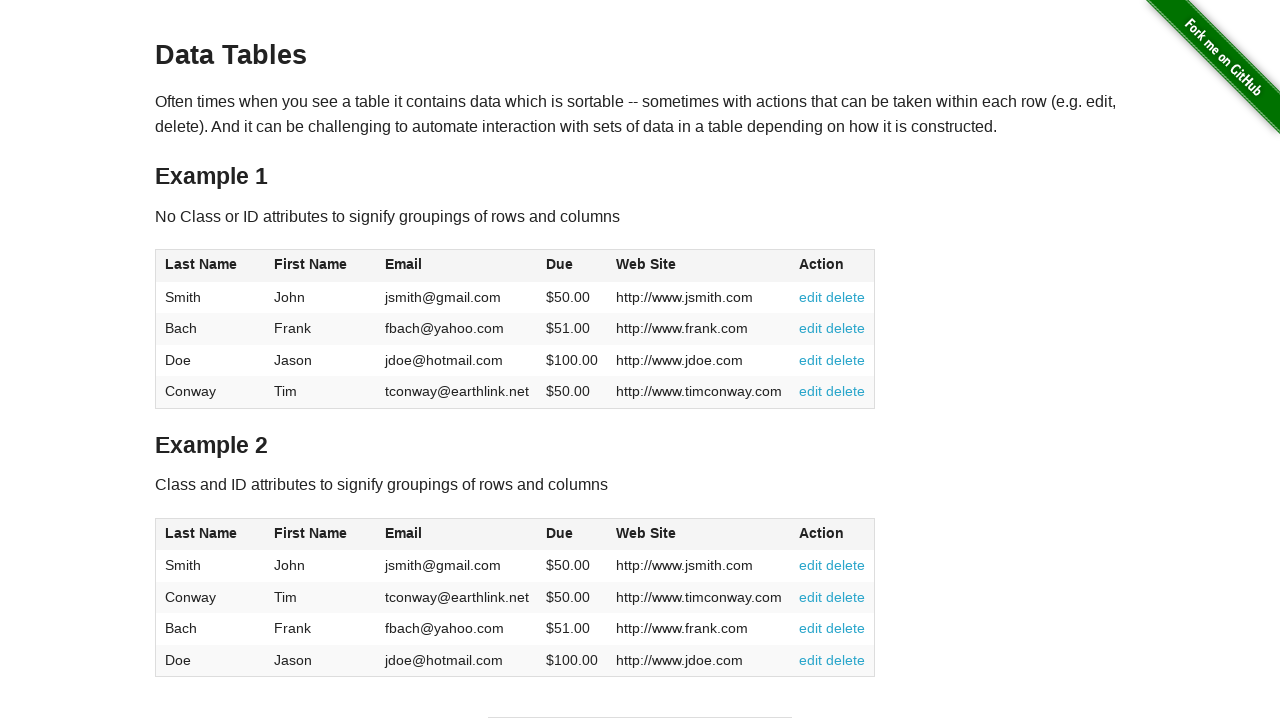

Retrieved all Due column values from table
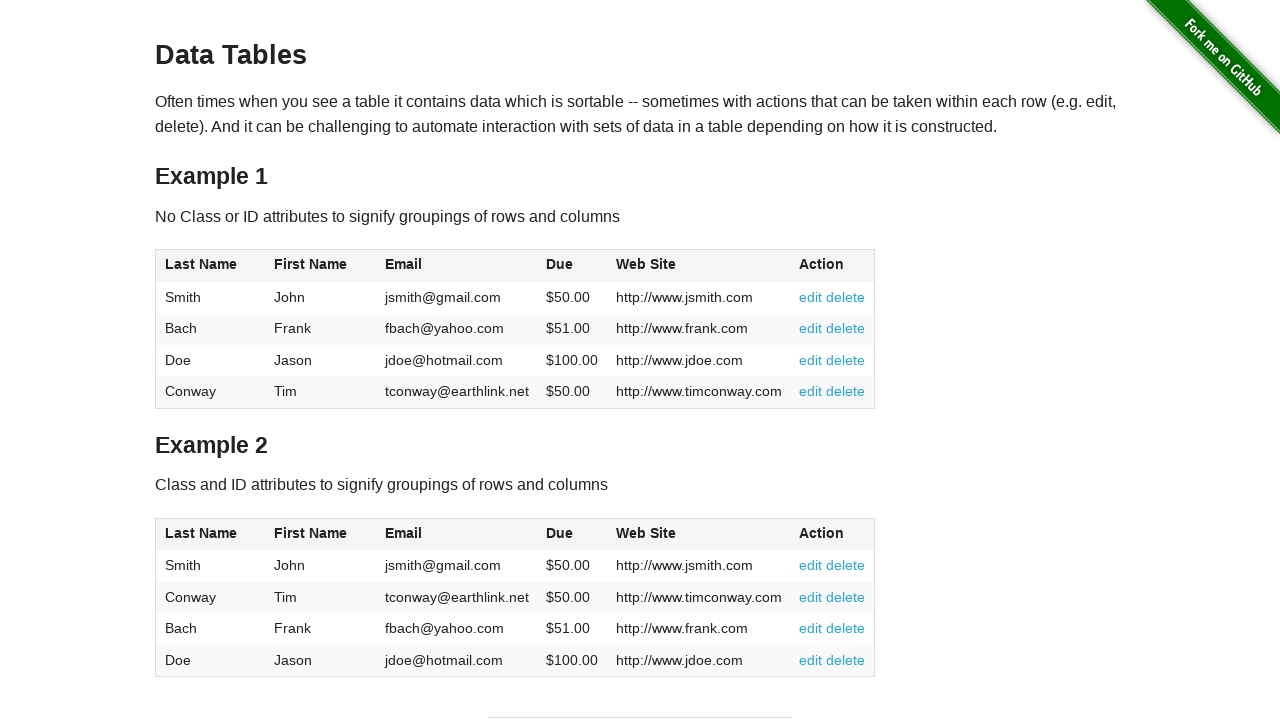

Converted Due values to floats by removing dollar signs
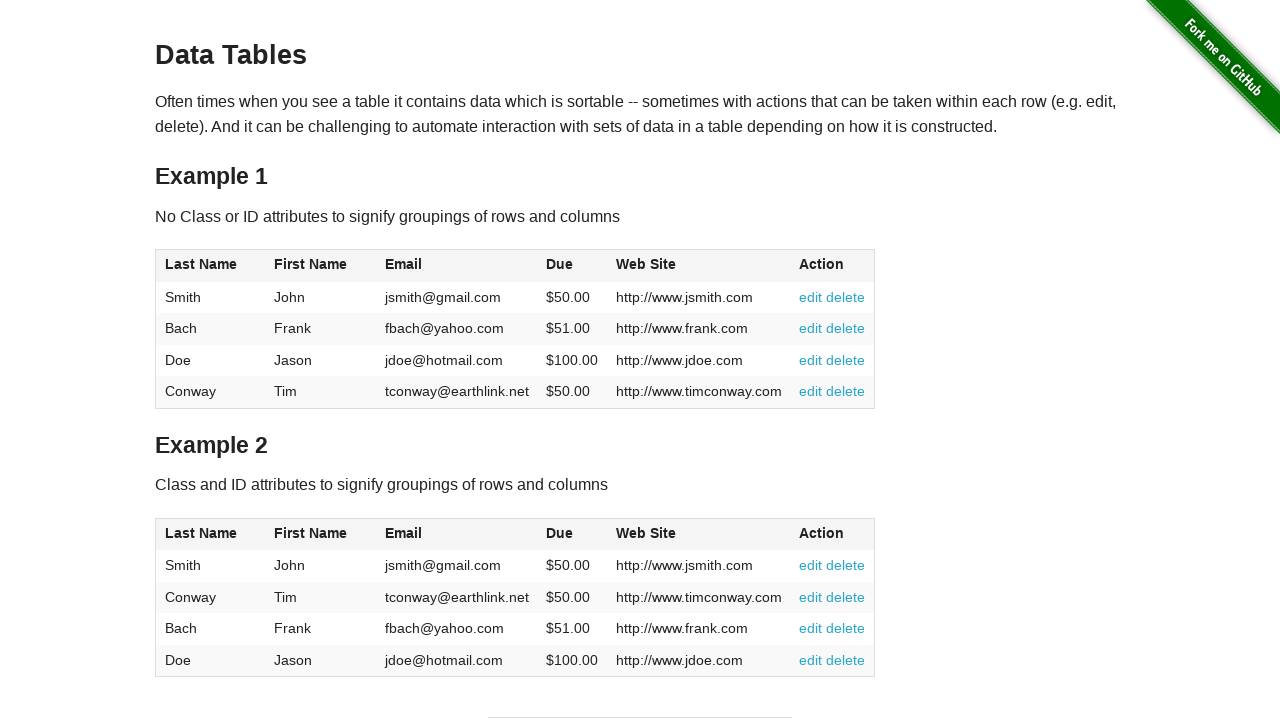

Verified Due column is sorted in ascending order
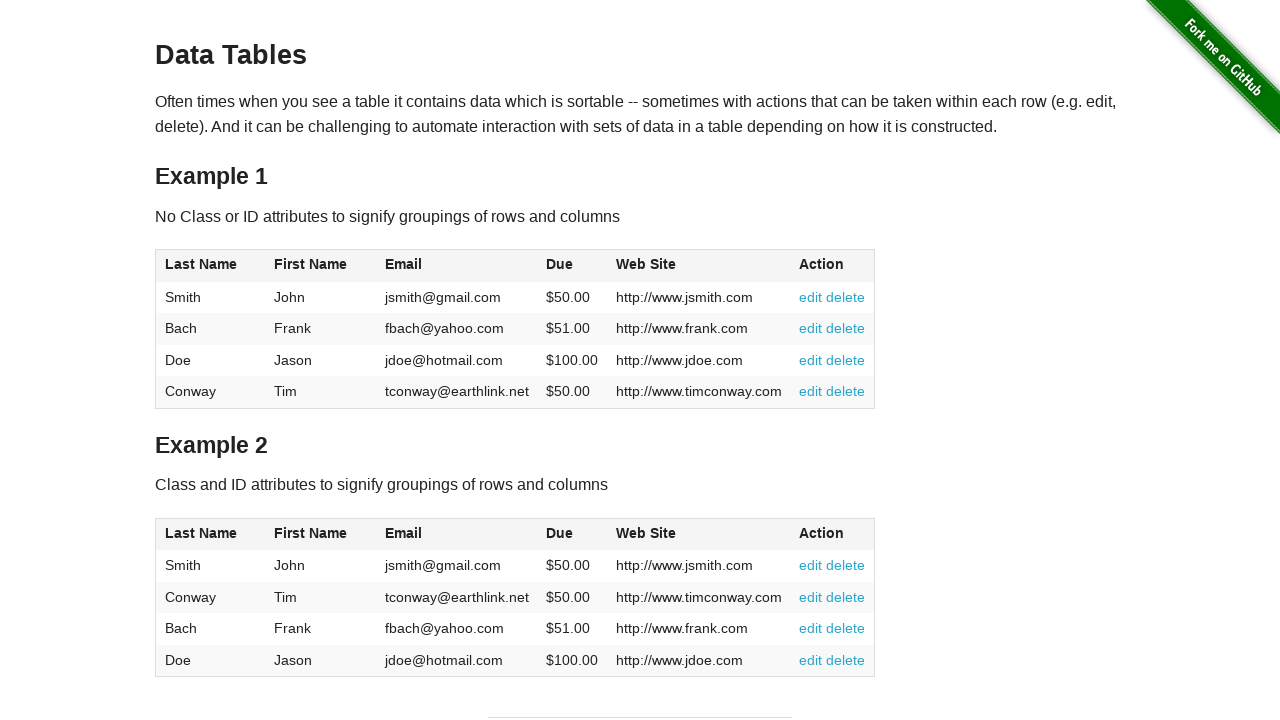

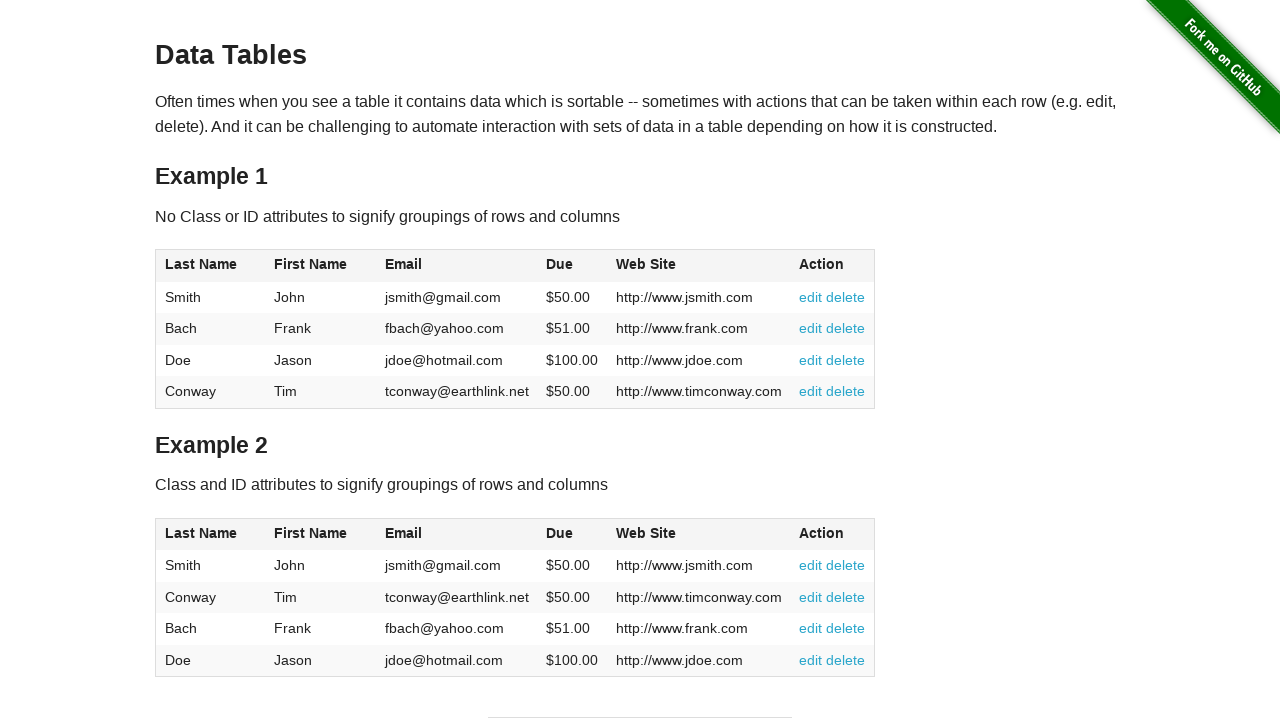